Navigates to Prothom Alo news website (a Bengali newspaper) and verifies the page loads successfully

Starting URL: https://www.prothomalo.com/

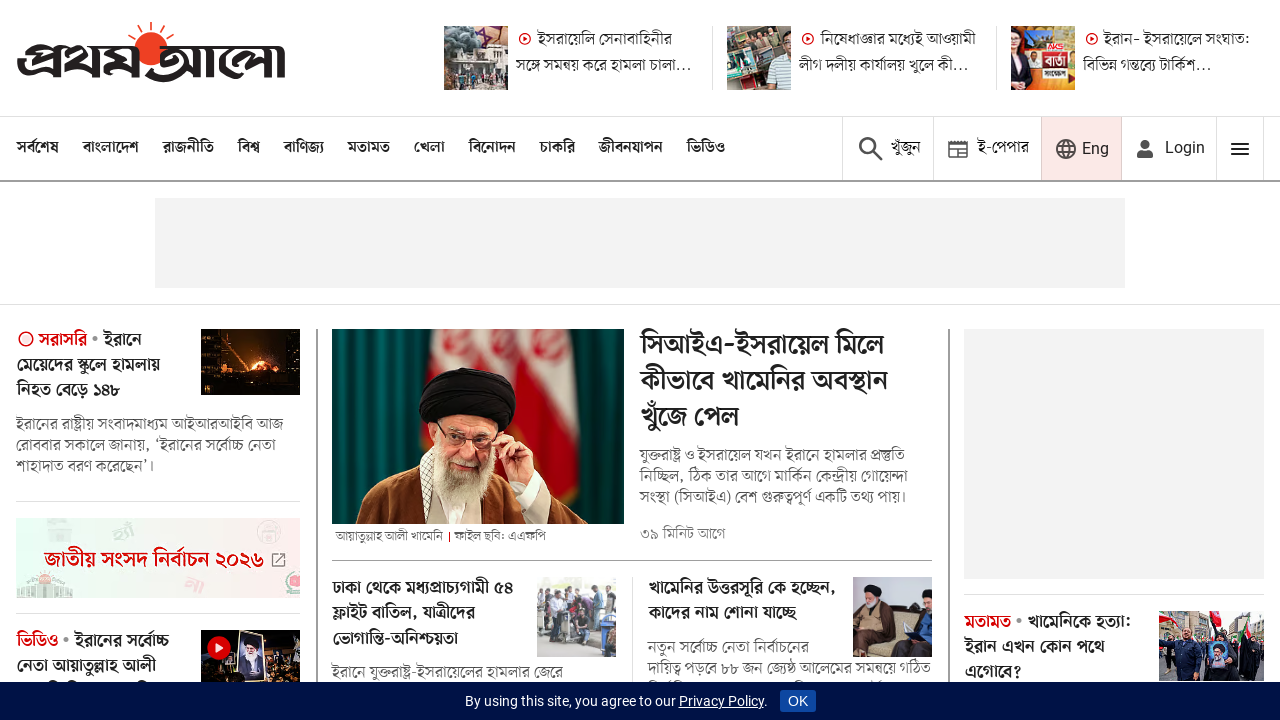

Navigated to Prothom Alo news website
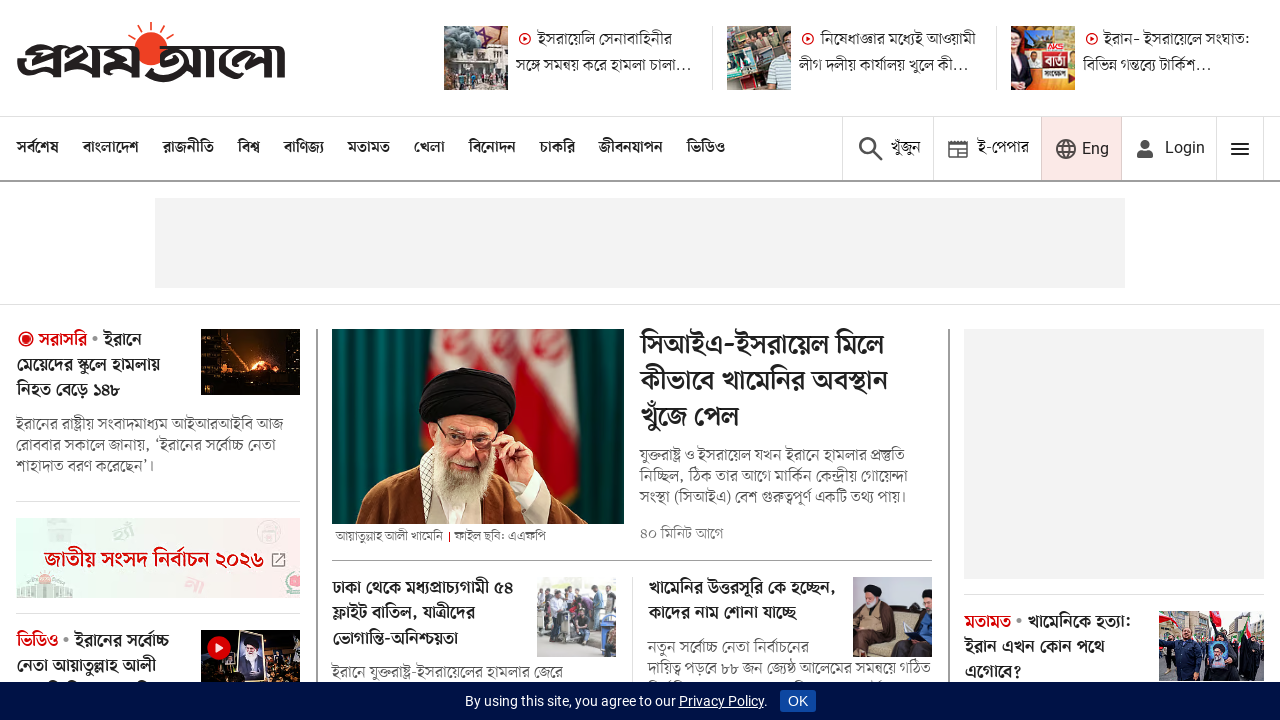

Page DOM content loaded successfully
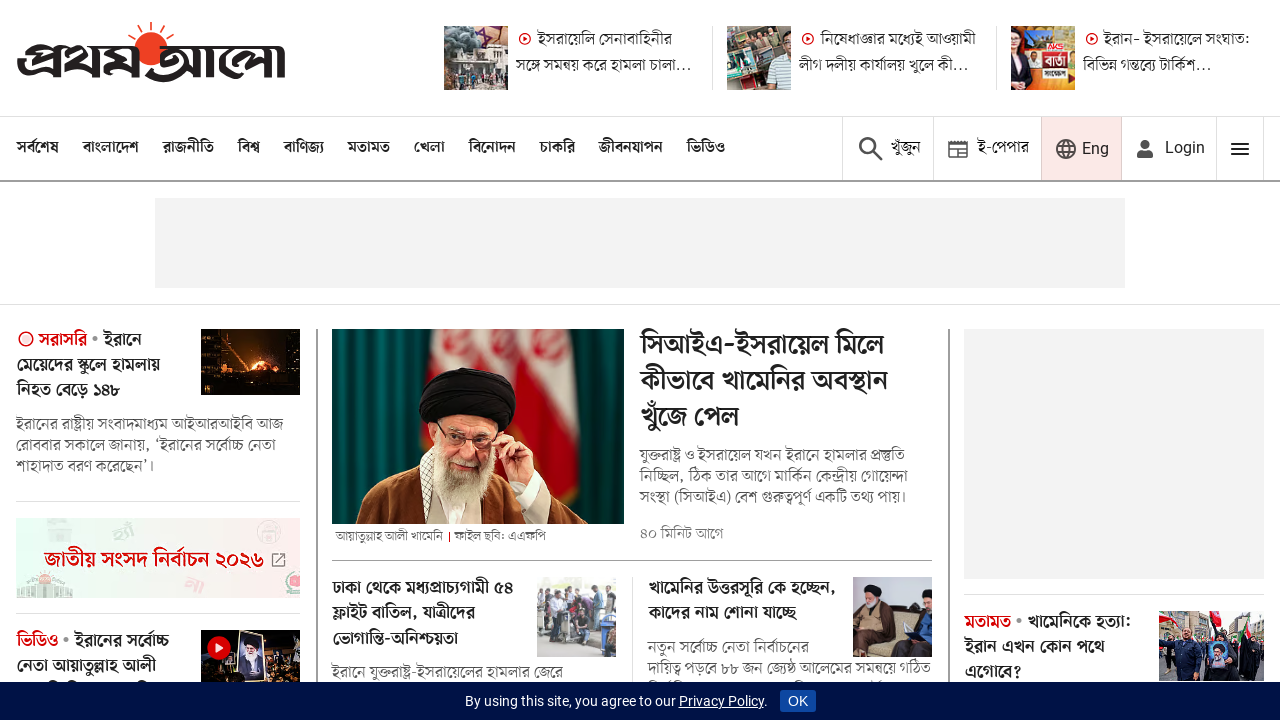

Verified page title is present
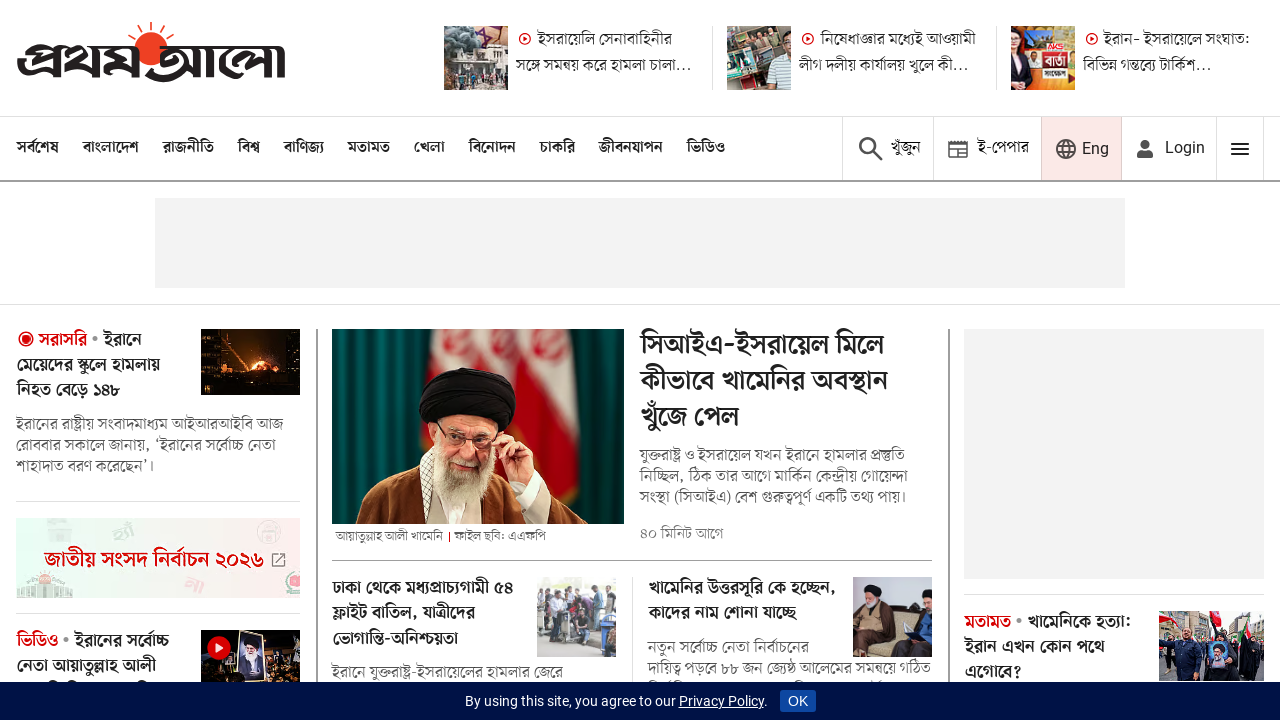

Verified page URL matches expected website
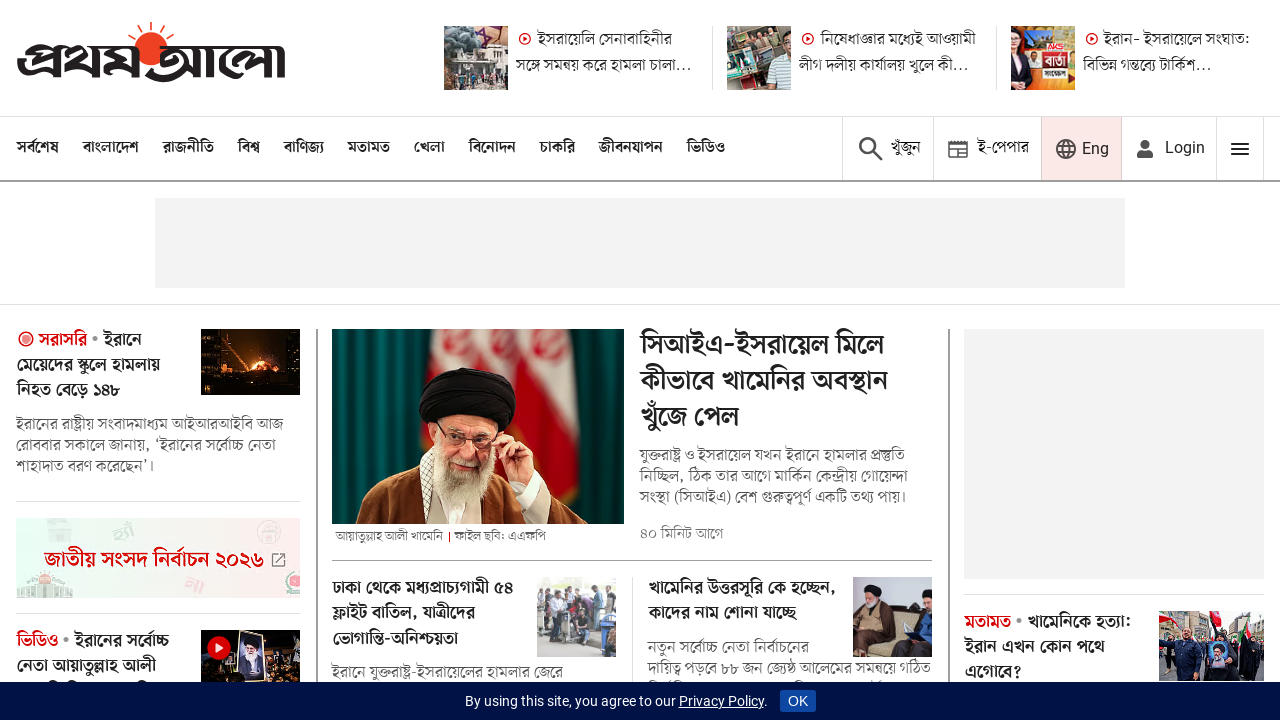

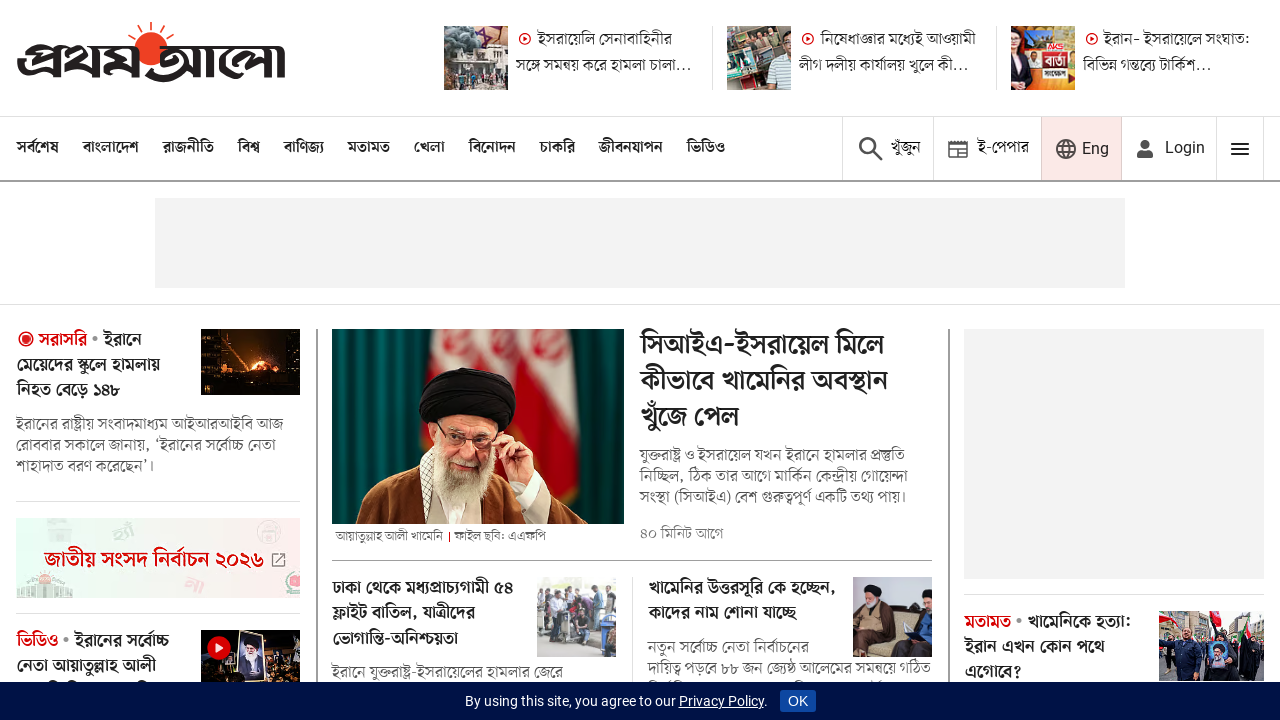